Tests forgot password functionality by navigating to forgot password page, entering email and clicking retrieve password

Starting URL: https://the-internet.herokuapp.com/

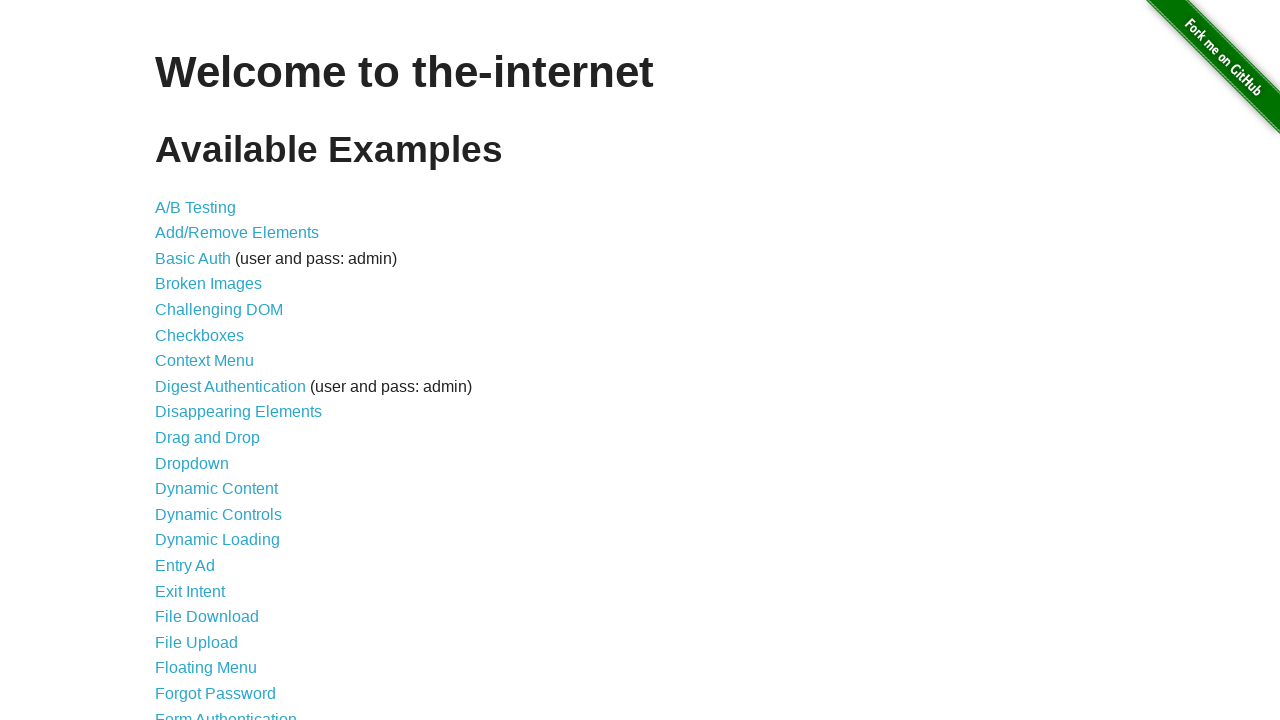

Clicked forgot password link to navigate to forgot password page at (216, 693) on a[href='/forgot_password']
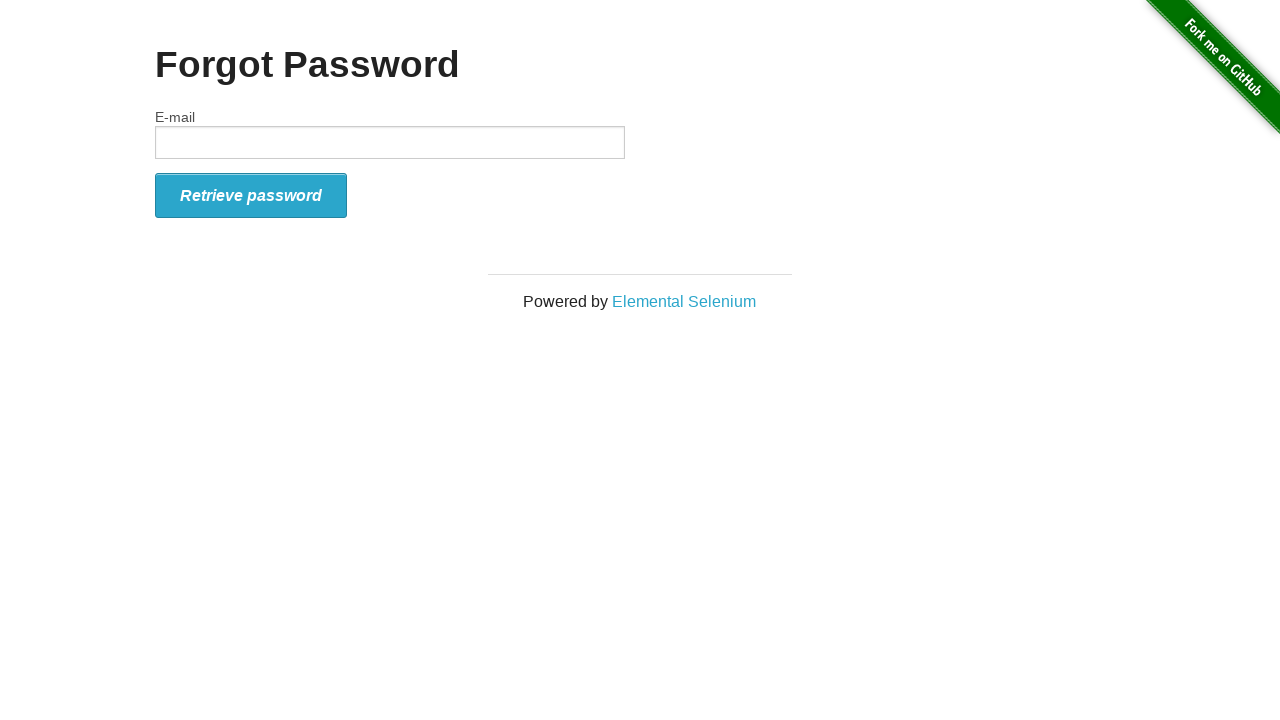

Entered email address 'test@gmail.com' in email field on #email
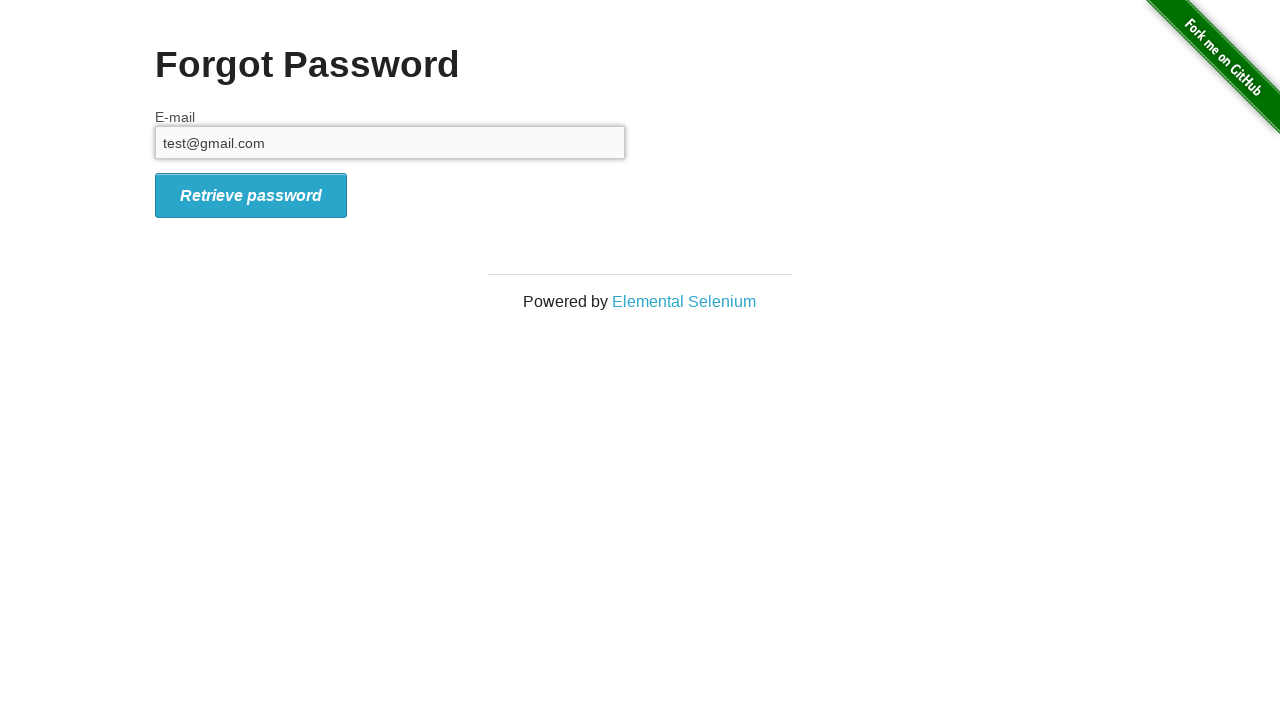

Clicked retrieve password button to submit forgot password form at (251, 195) on #form_submit
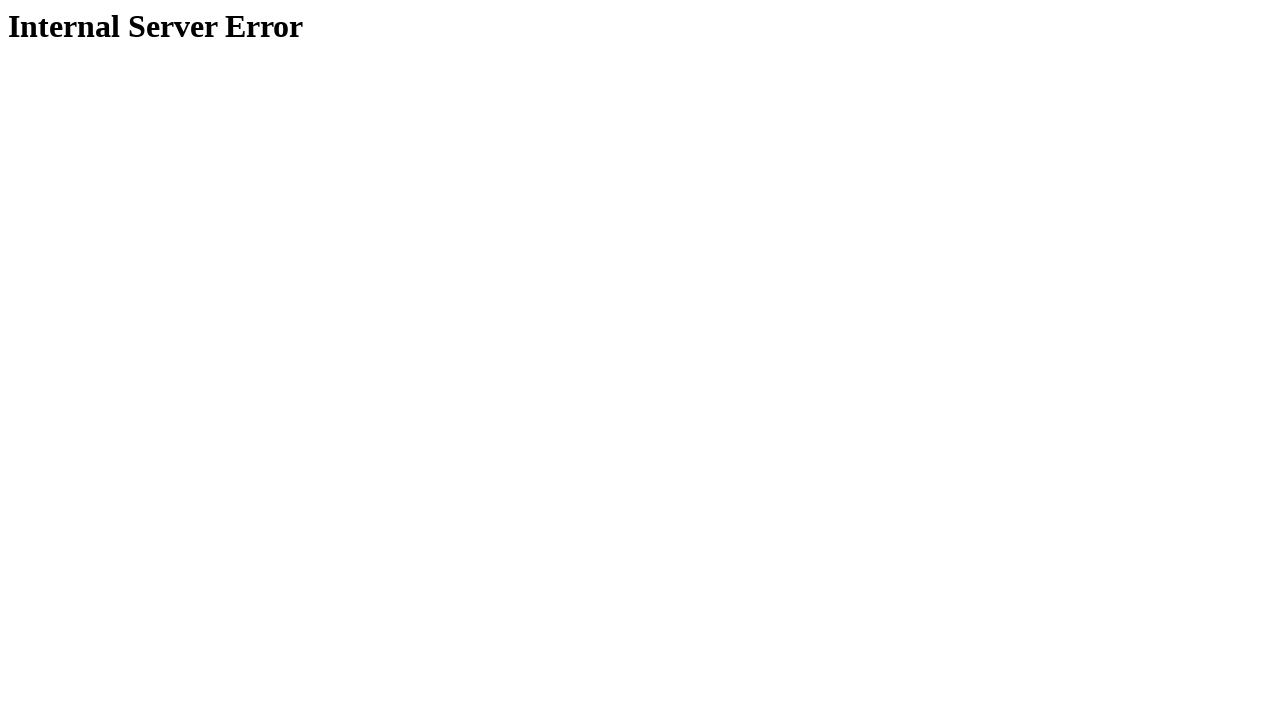

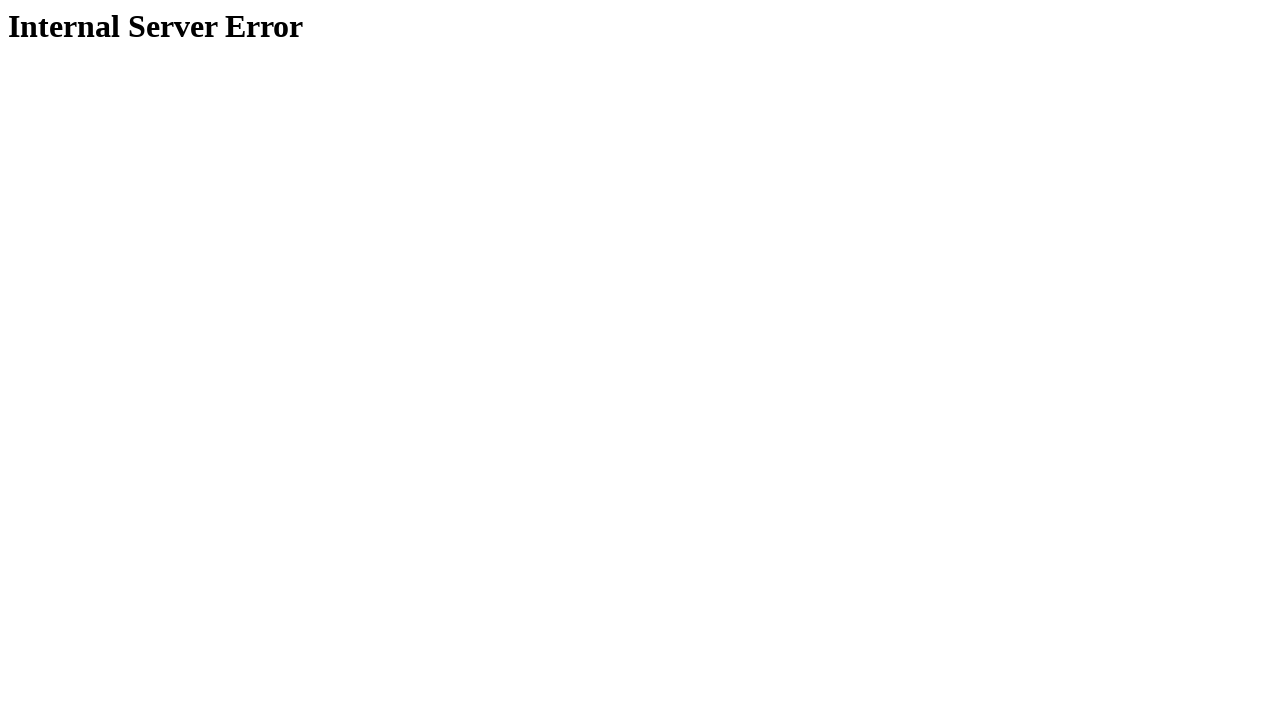